Tests table sorting functionality by clicking on a column header and verifying that the data is sorted correctly

Starting URL: https://rahulshettyacademy.com/seleniumPractise/#/offers

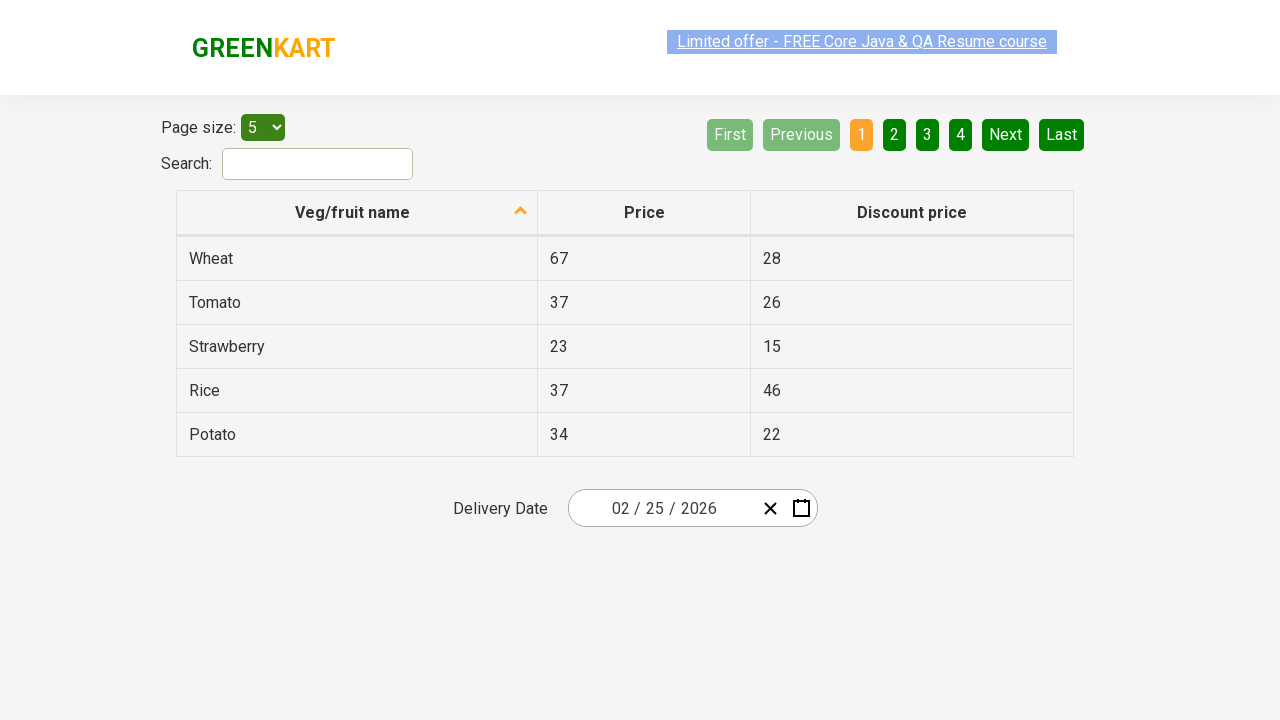

Clicked first column header to sort table at (357, 213) on tr th:nth-child(1)
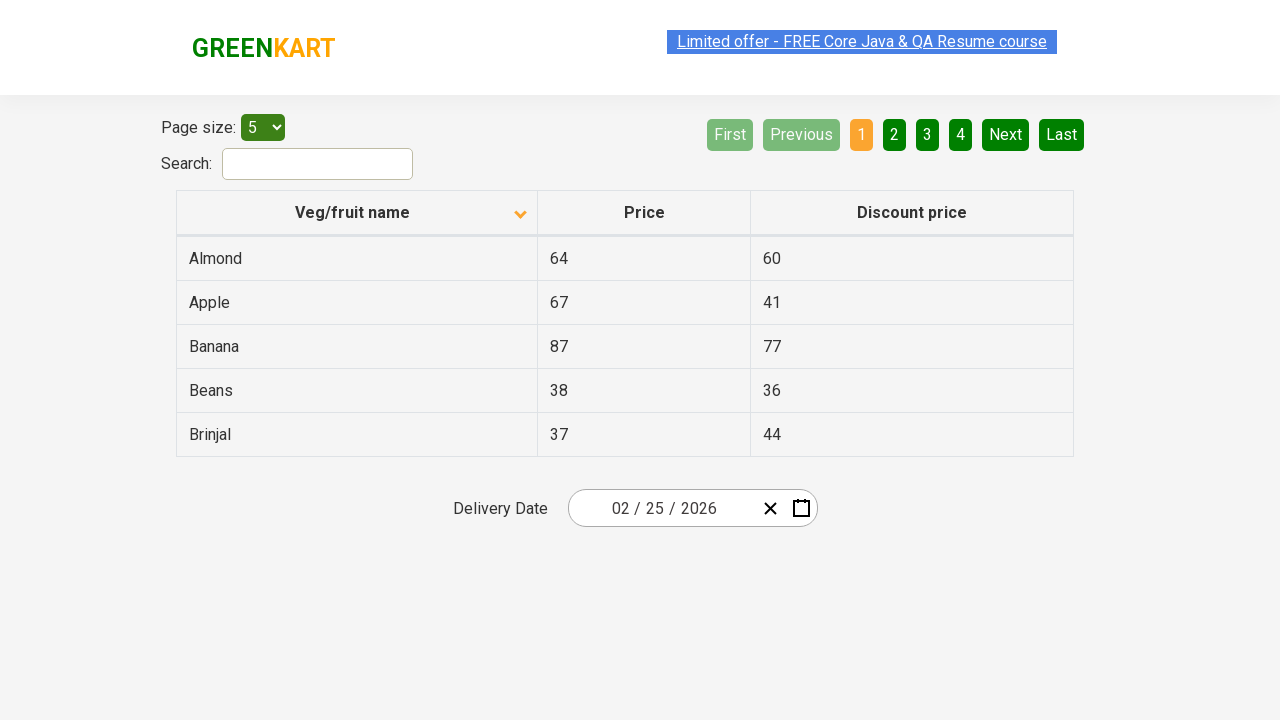

Waited for table sorting animation to complete
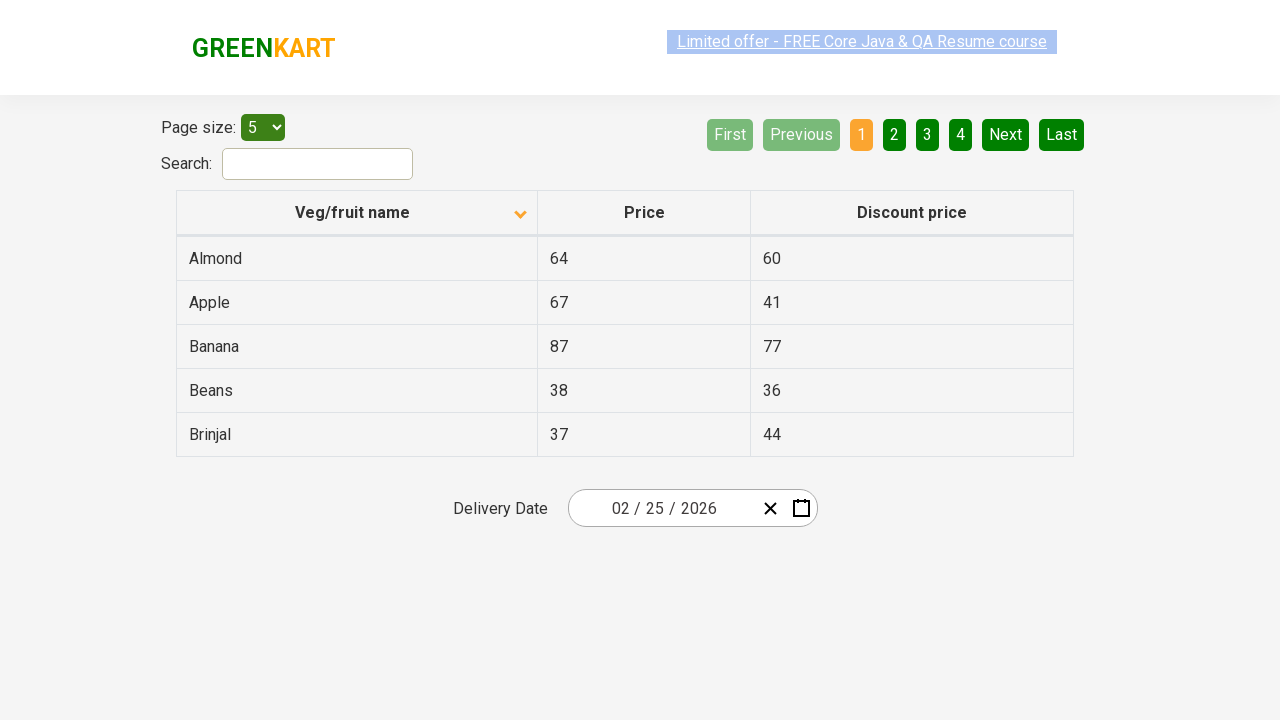

Retrieved all vegetable name elements from first column
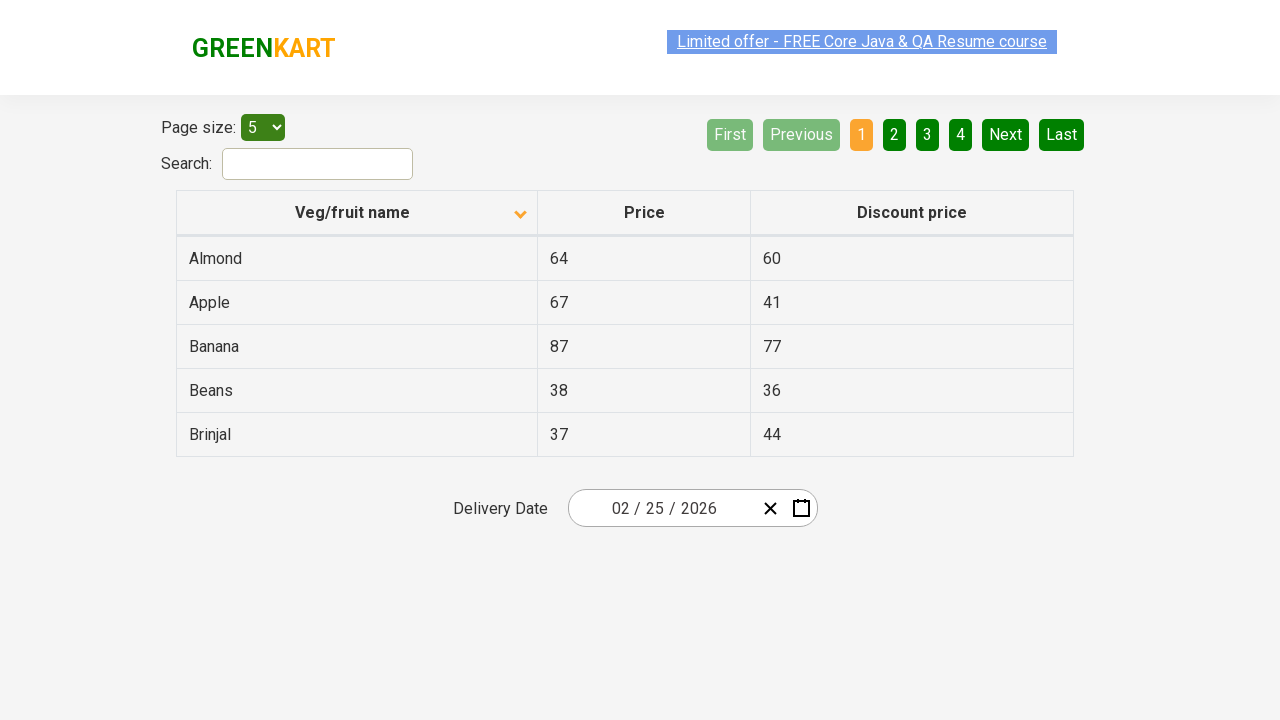

Extracted 5 vegetable names from table cells
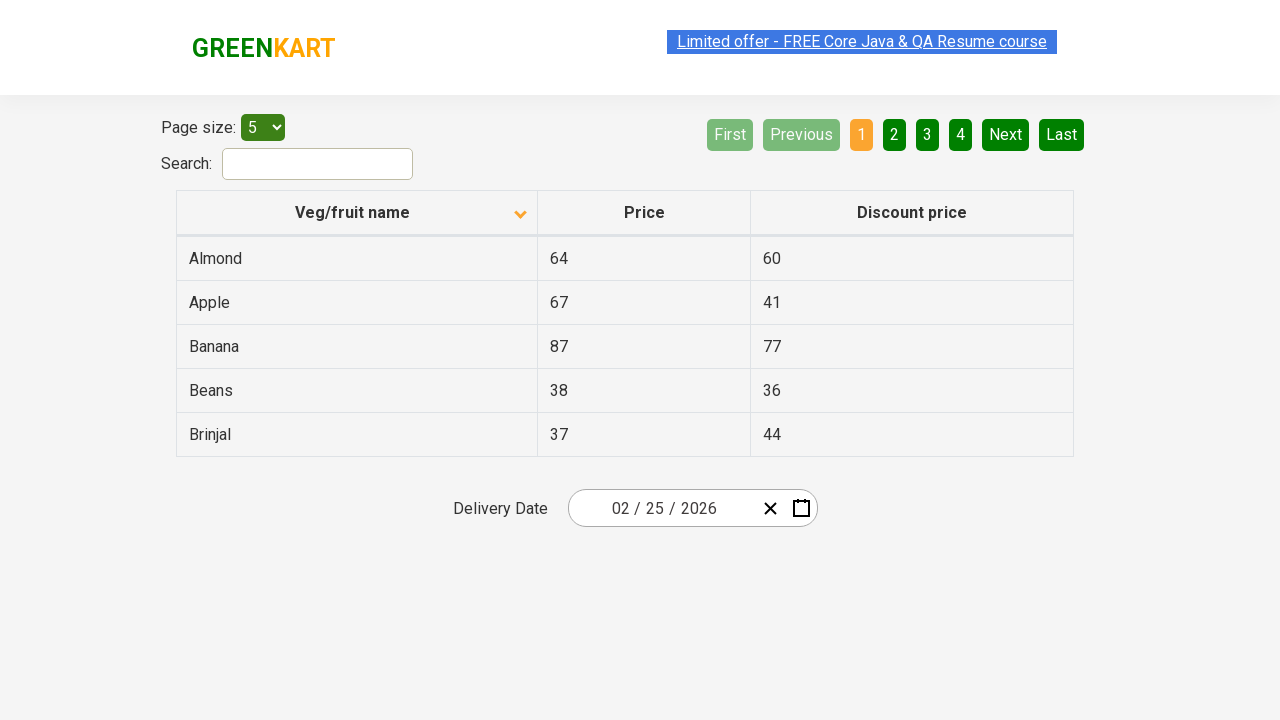

Created sorted reference list of vegetable names
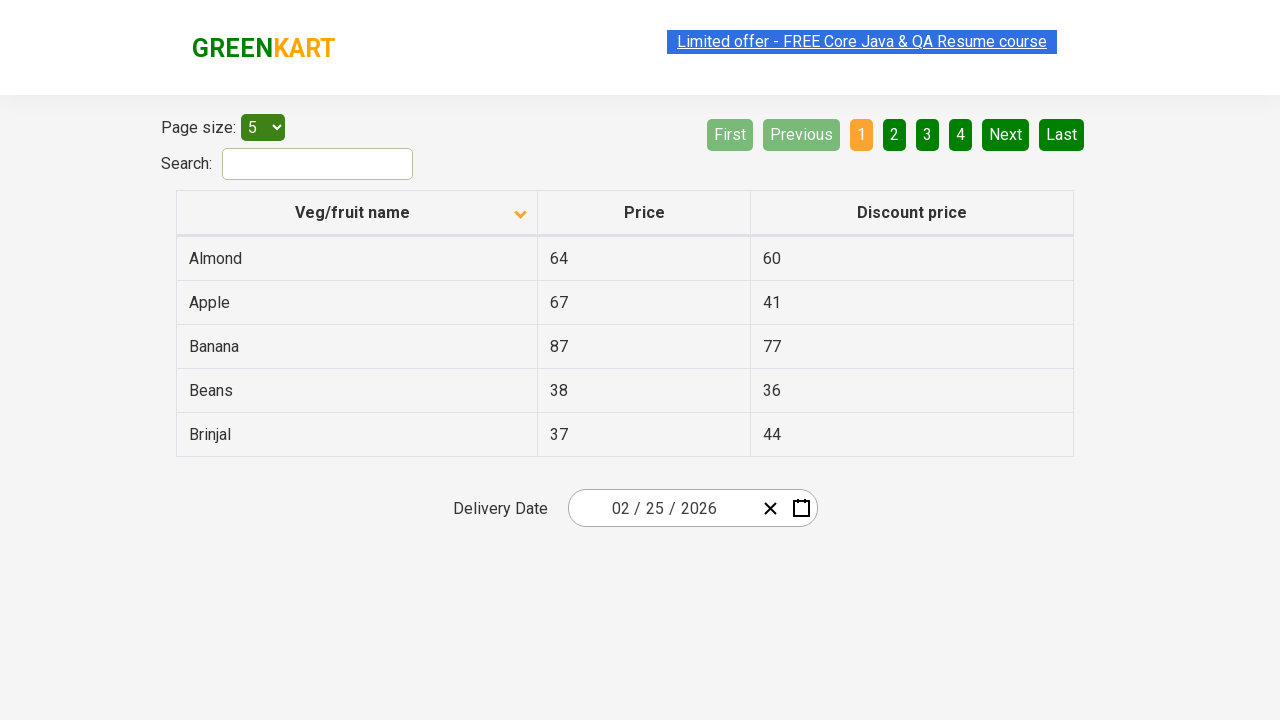

Verified table data is sorted correctly in ascending order
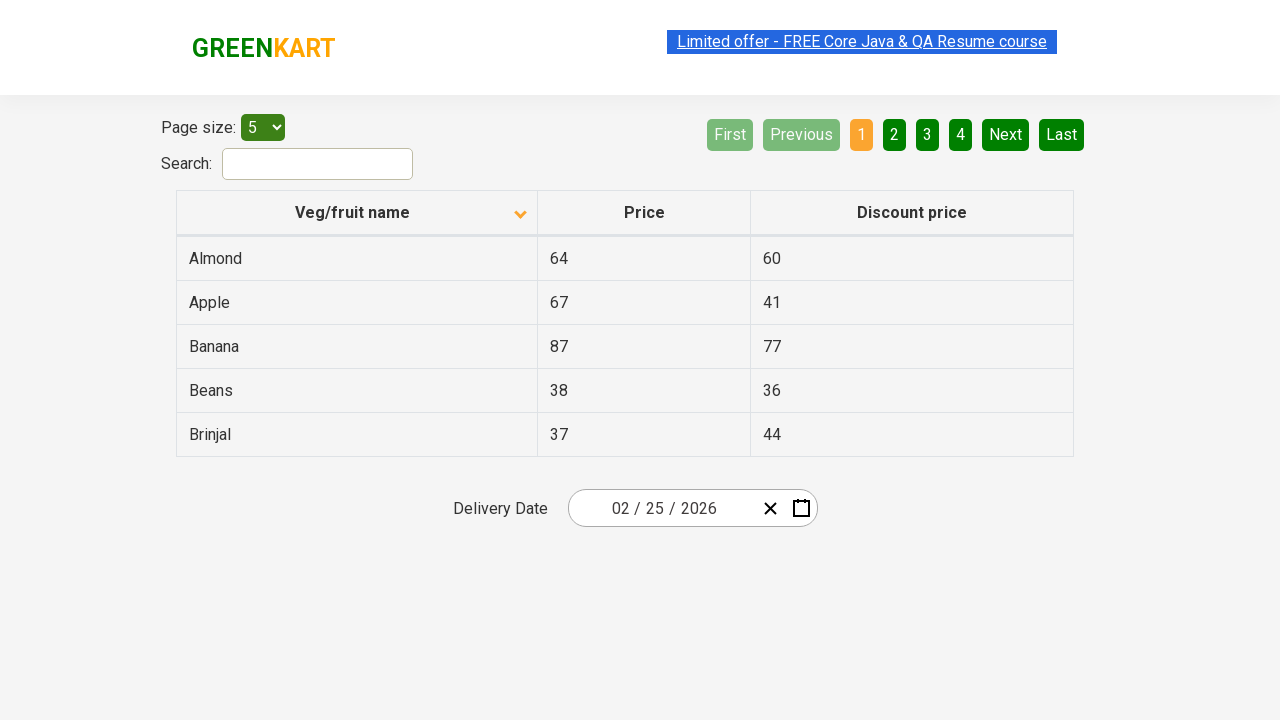

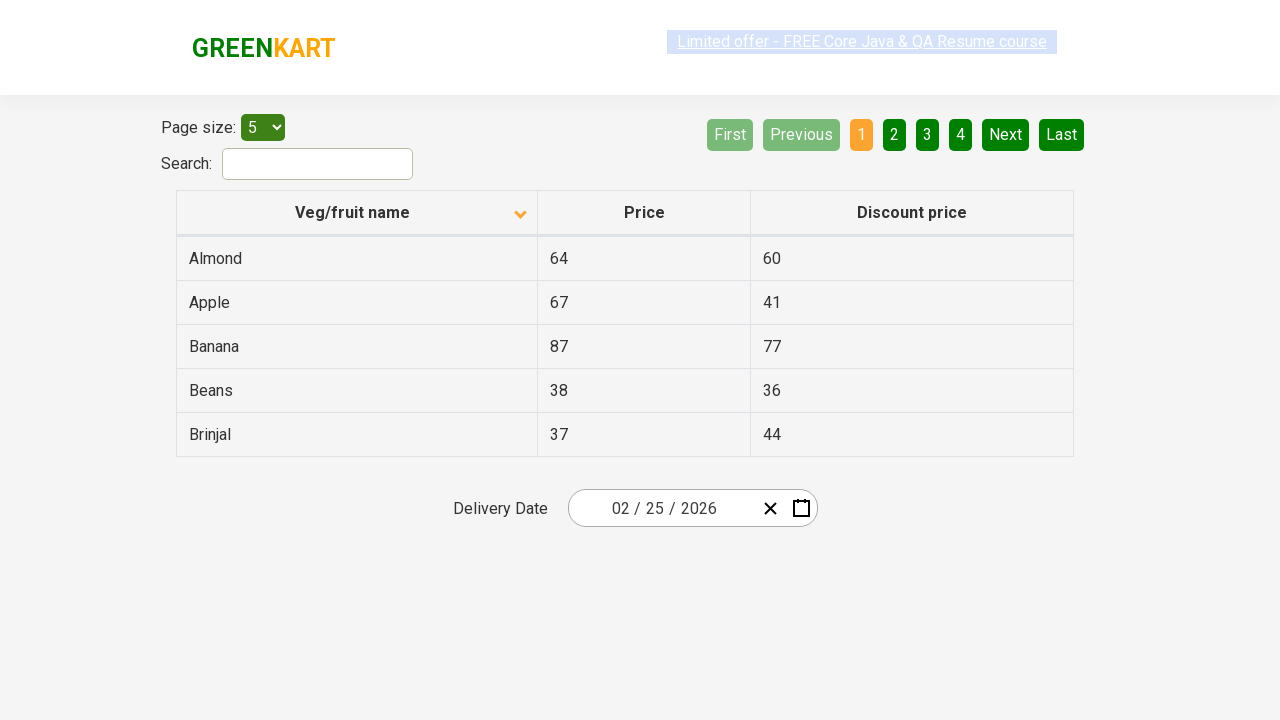